Gets location and dimension information of the OrangeHRM logo element

Starting URL: https://opensource-demo.orangehrmlive.com

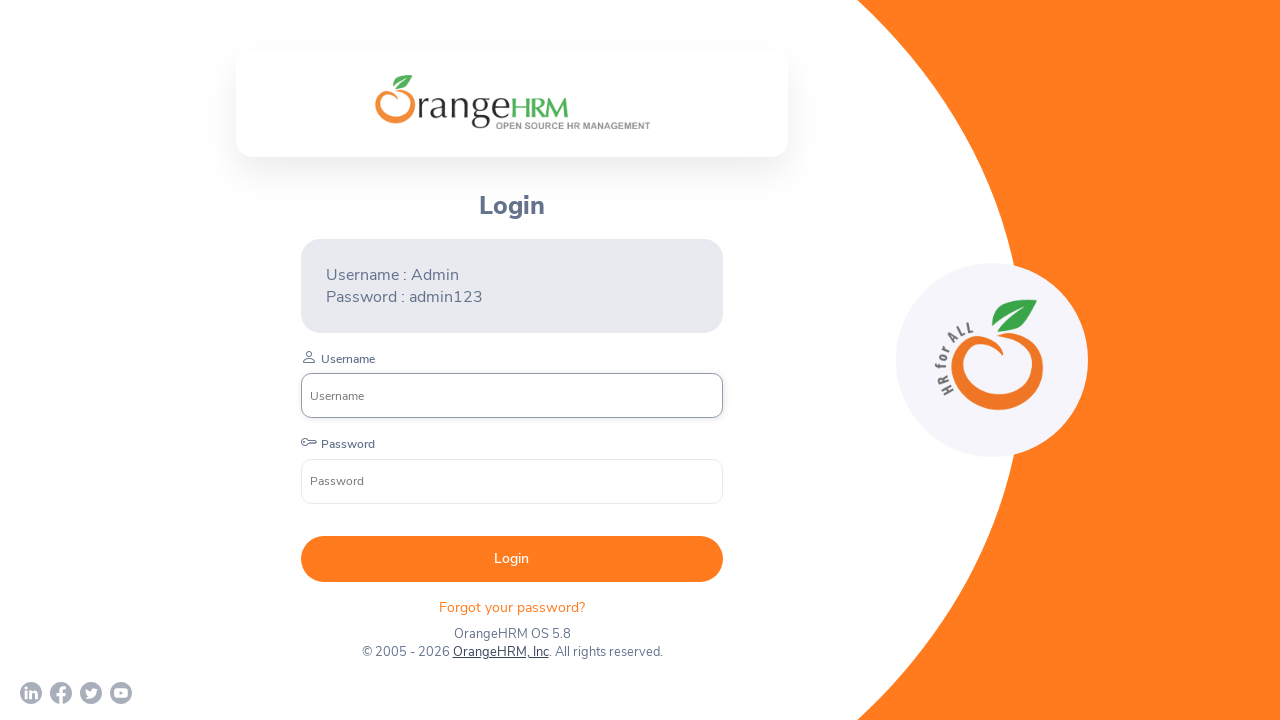

Located the OrangeHRM logo element
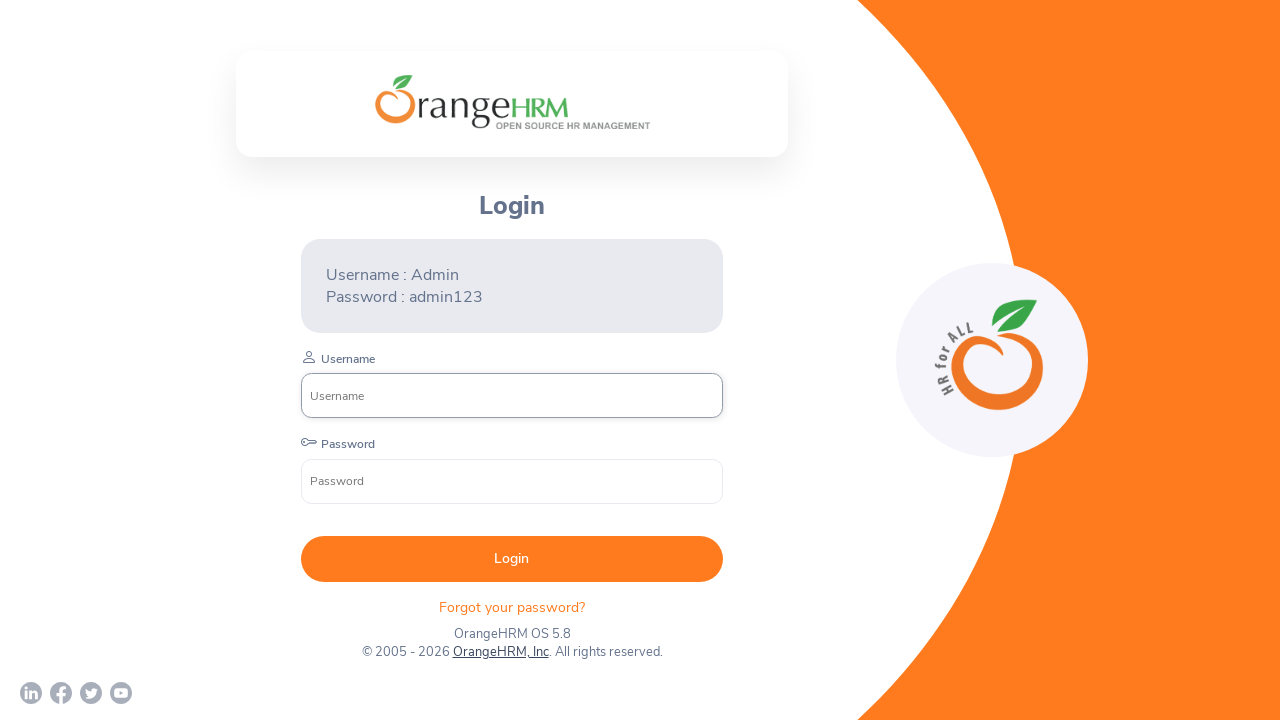

Retrieved bounding box information for the logo element
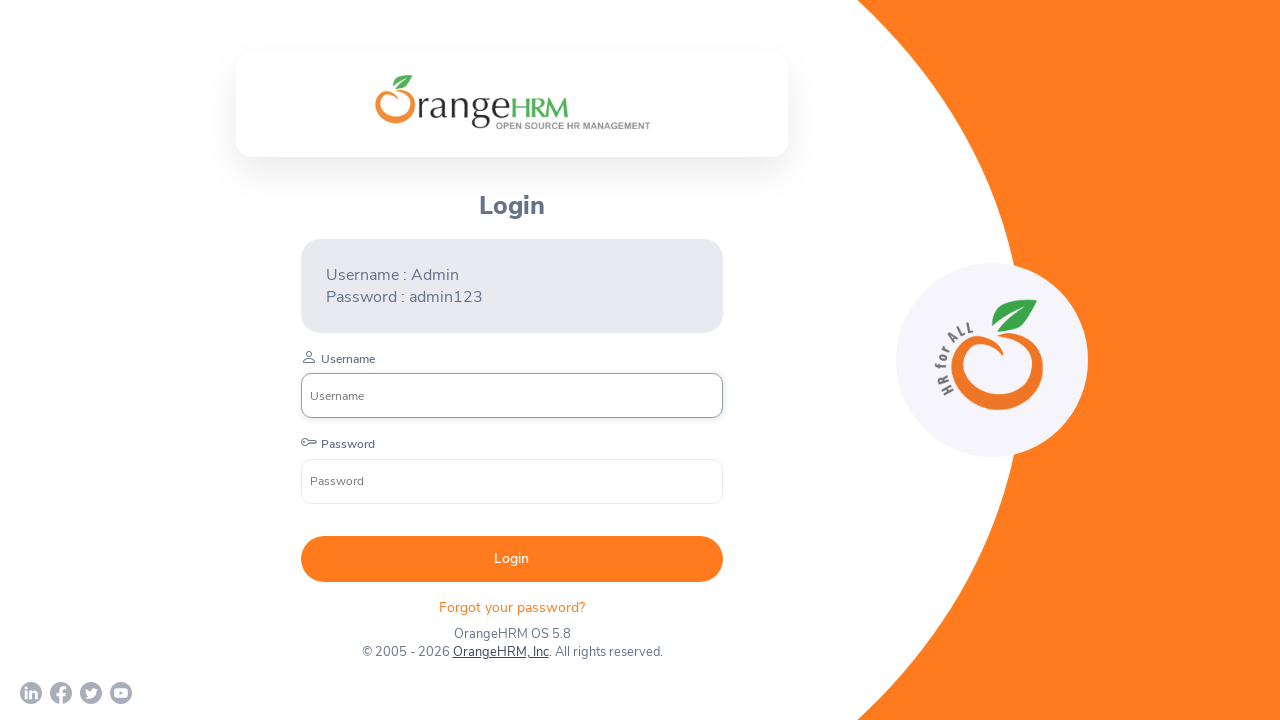

Logo dimensions - Height: 53.53125, Width: 275, X: 374.5, Y: 75.34375
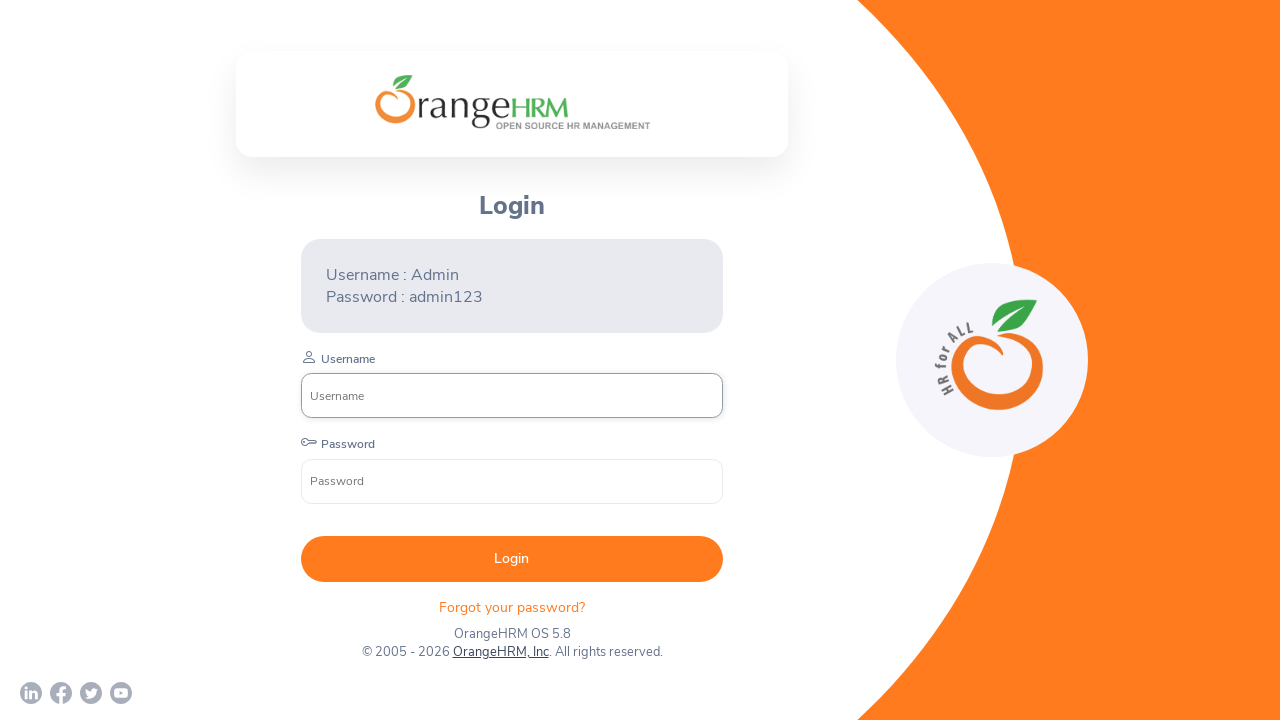

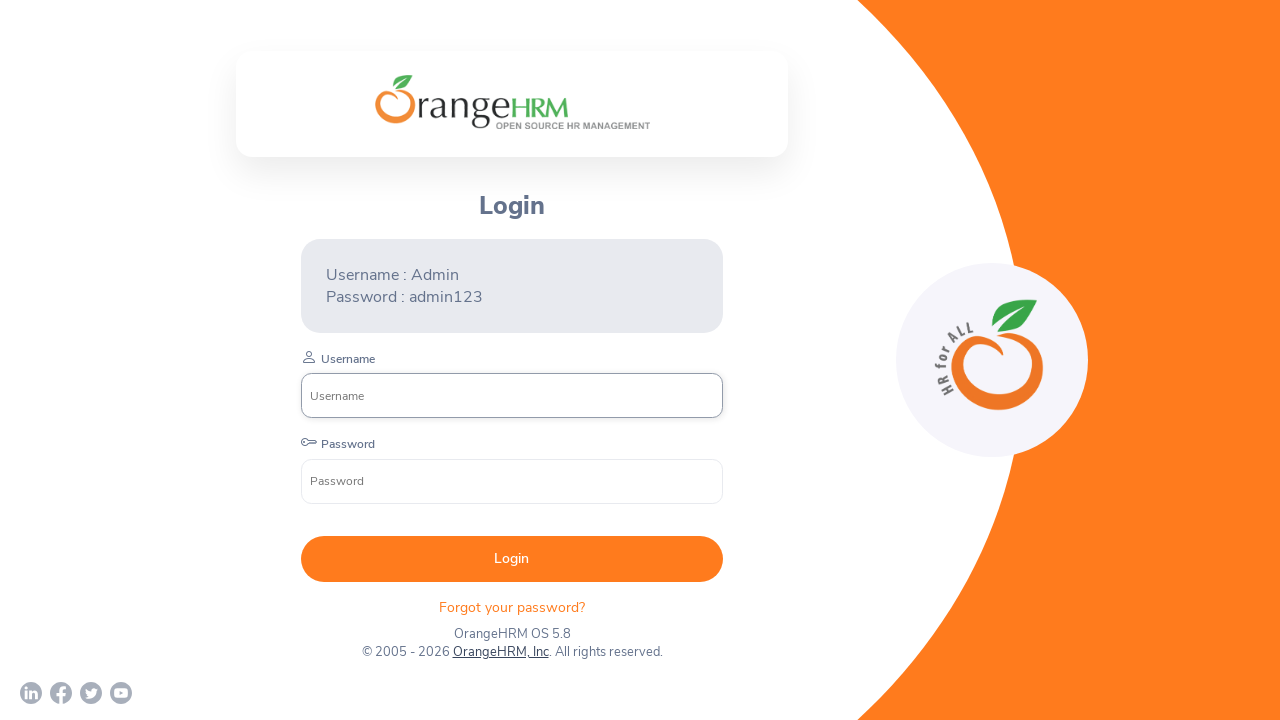